Fills the Full Name input with "John Doe", submits the form, and verifies the output displays "Name:John Doe"

Starting URL: https://demoqa.com/elements

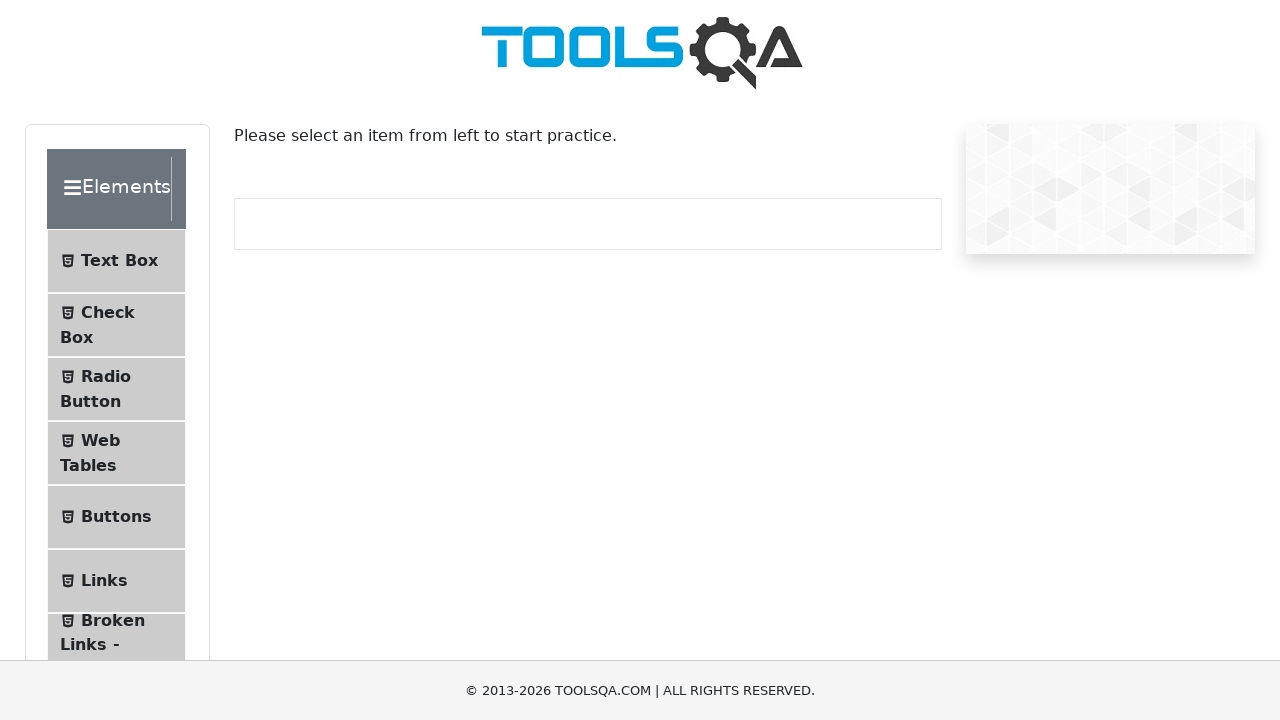

Clicked the Text Box button in menu at (119, 261) on internal:text="Text Box"i
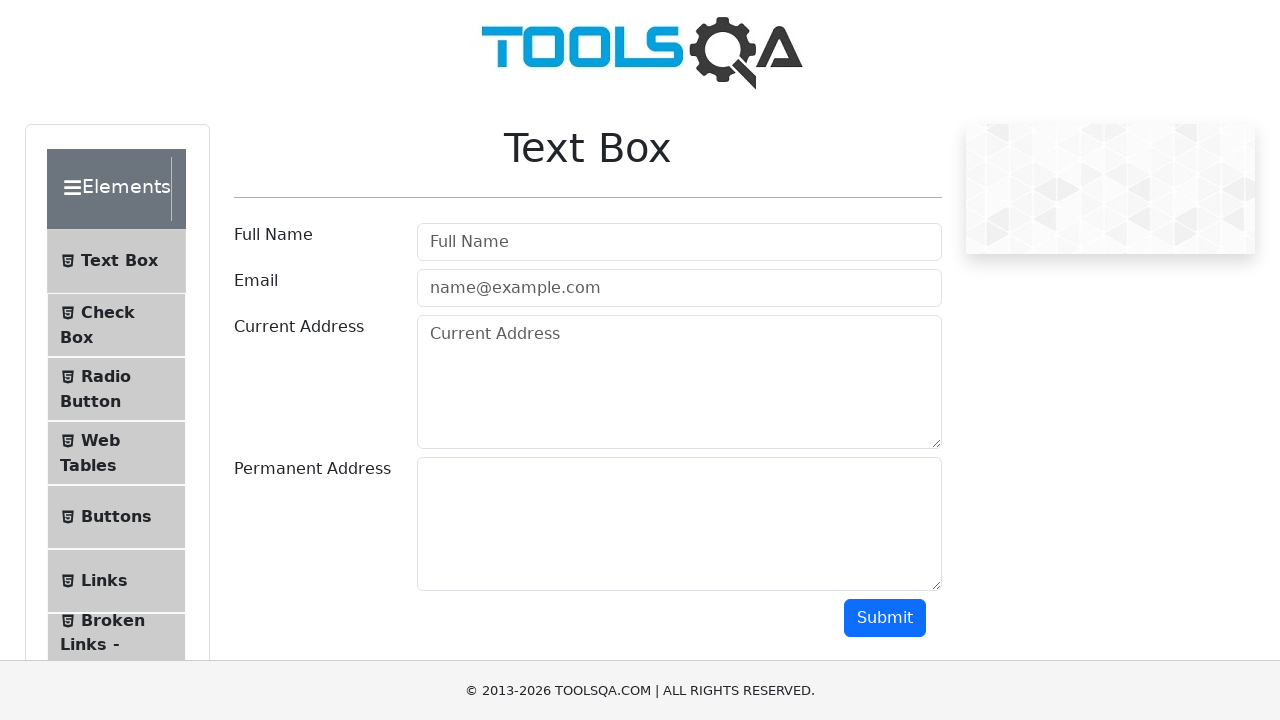

Text Box page loaded
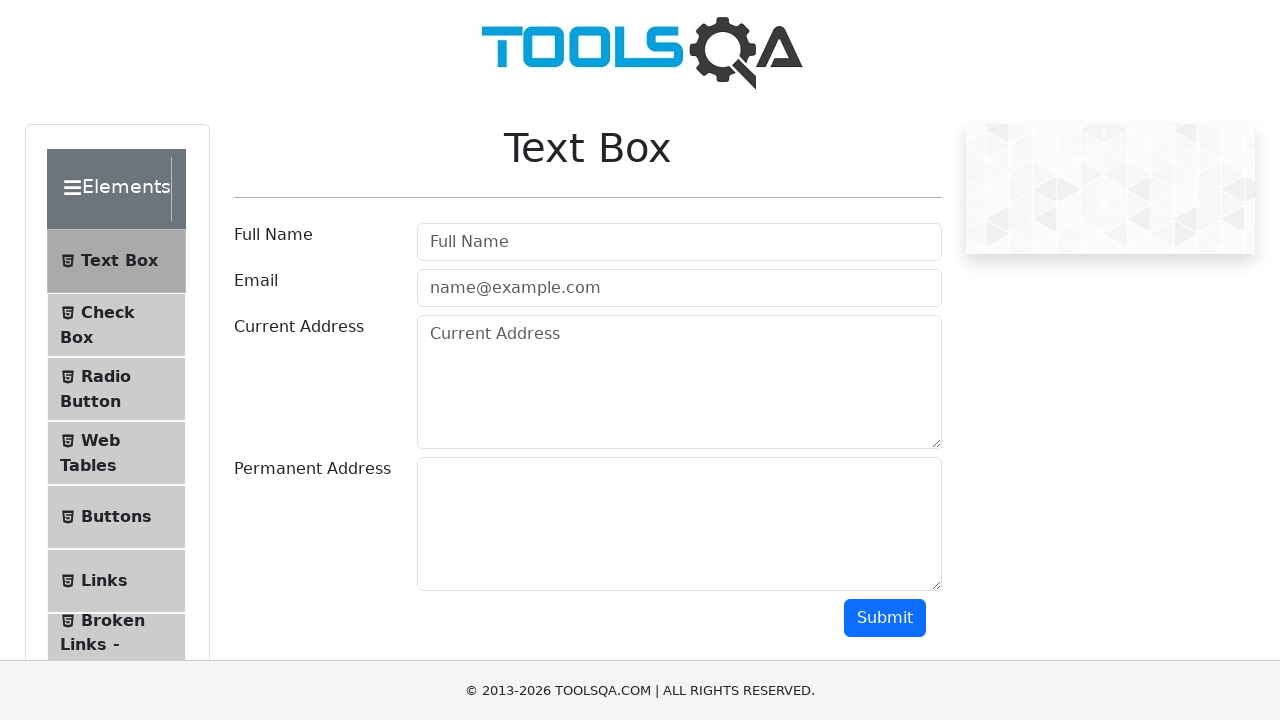

Filled Full Name input with 'John Doe' on internal:attr=[placeholder="Full Name"i]
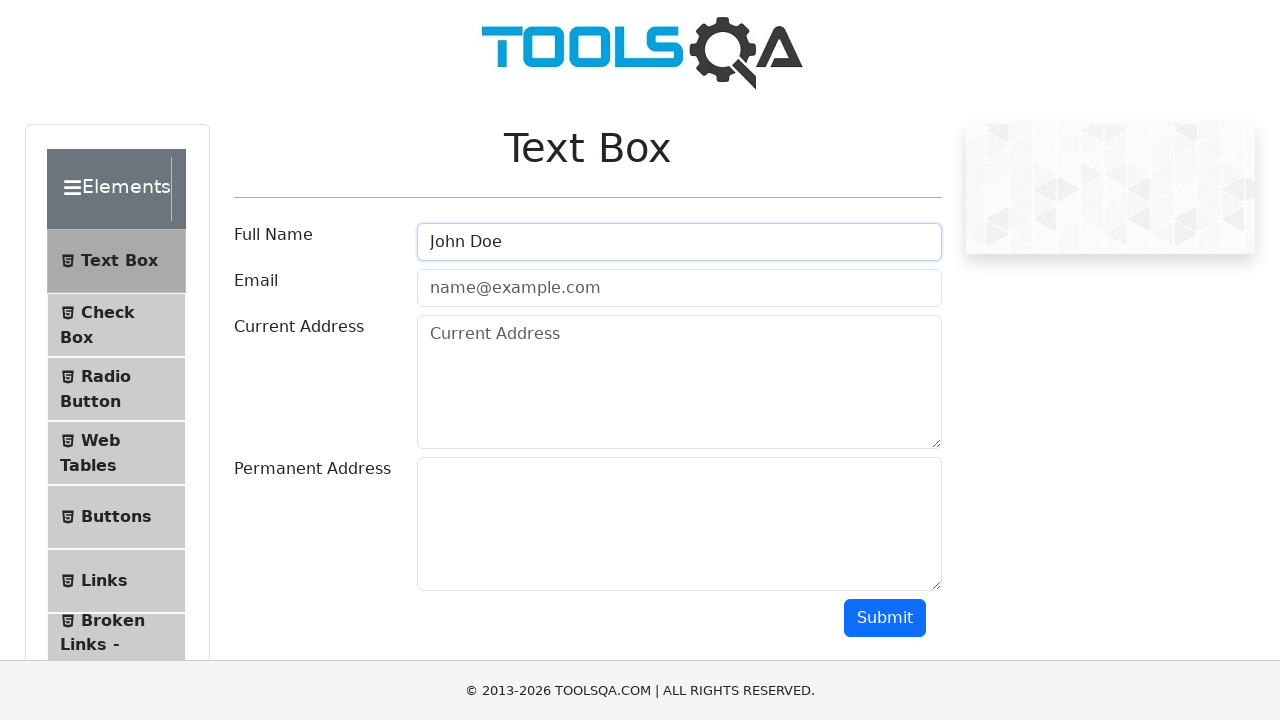

Clicked Submit button to submit the form at (885, 618) on internal:role=button[name="Submit"i]
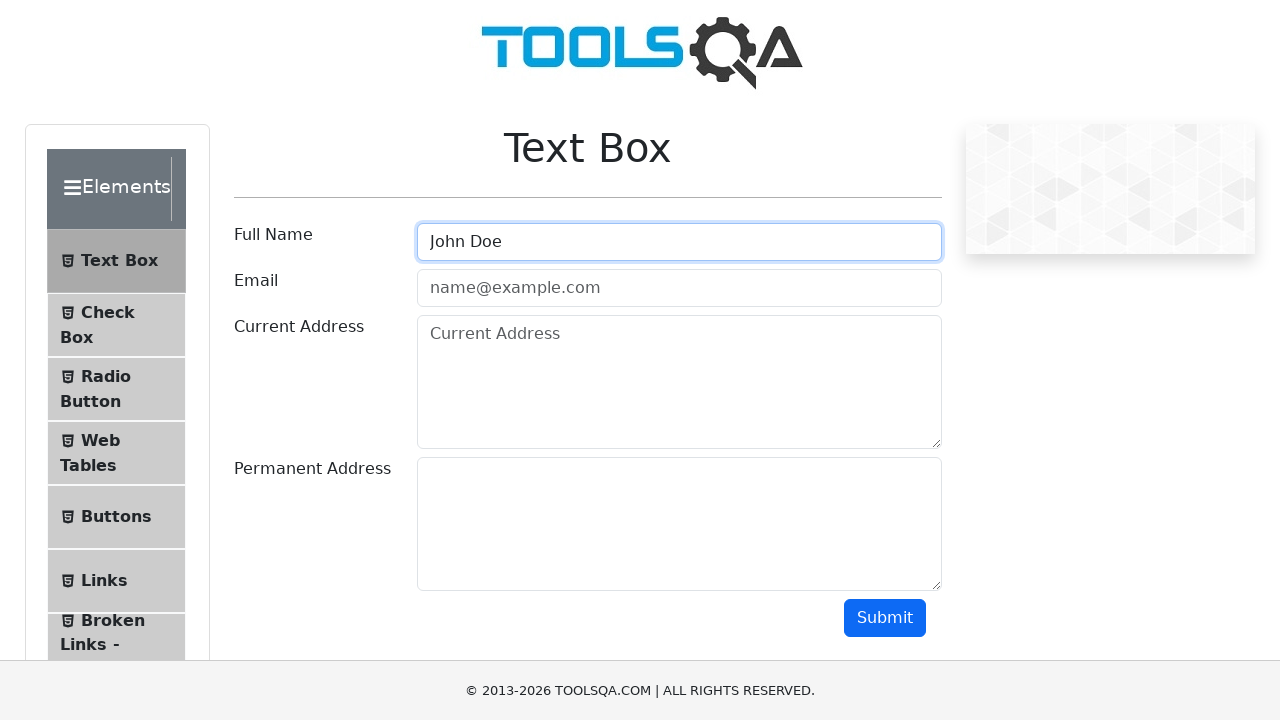

Verified output text 'Name:John Doe' is visible
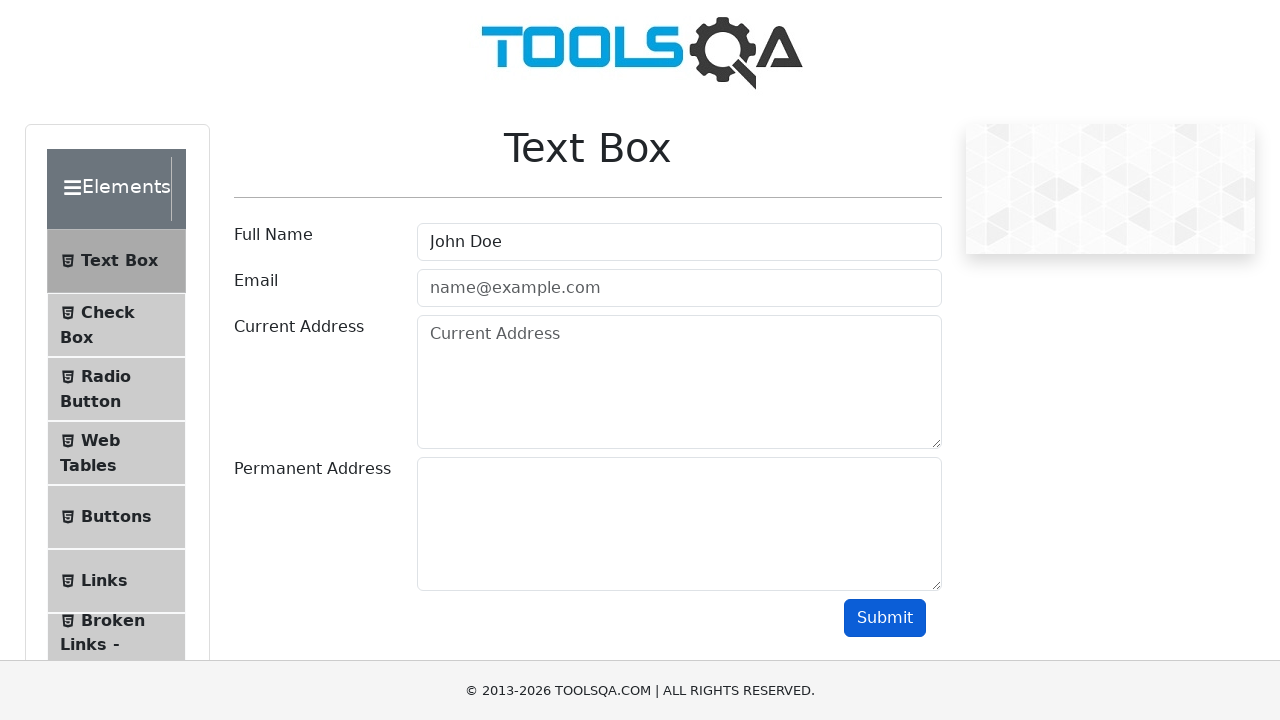

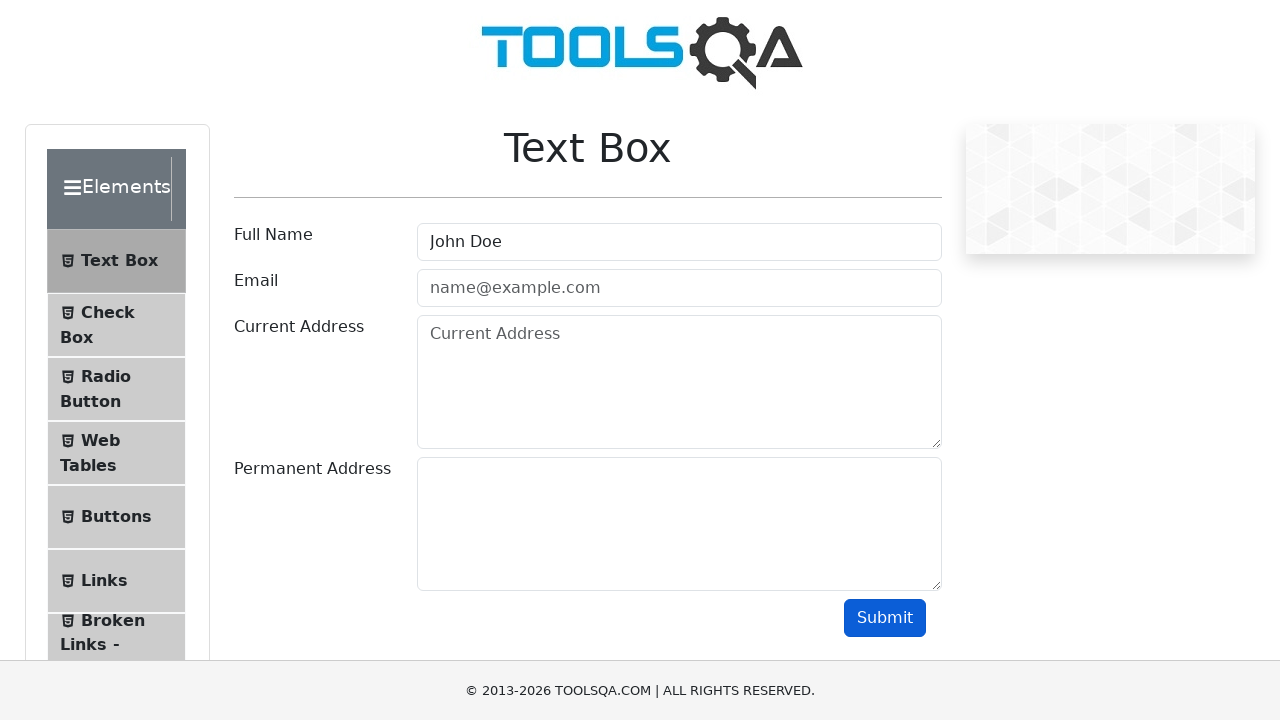